Tests drag and drop functionality by dragging an element with id 'drag7' and dropping it into a container with id 'div2'

Starting URL: https://grotechminds.com/drag-and-drop/

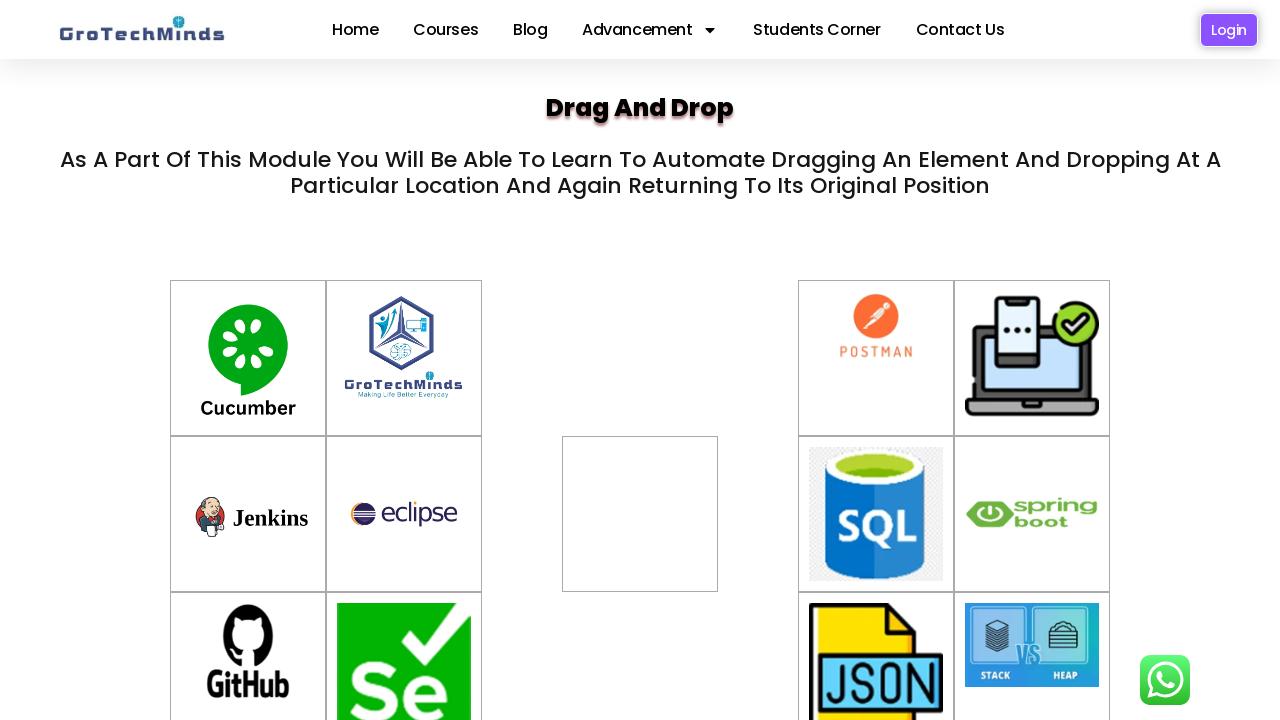

Located draggable element with id 'drag7'
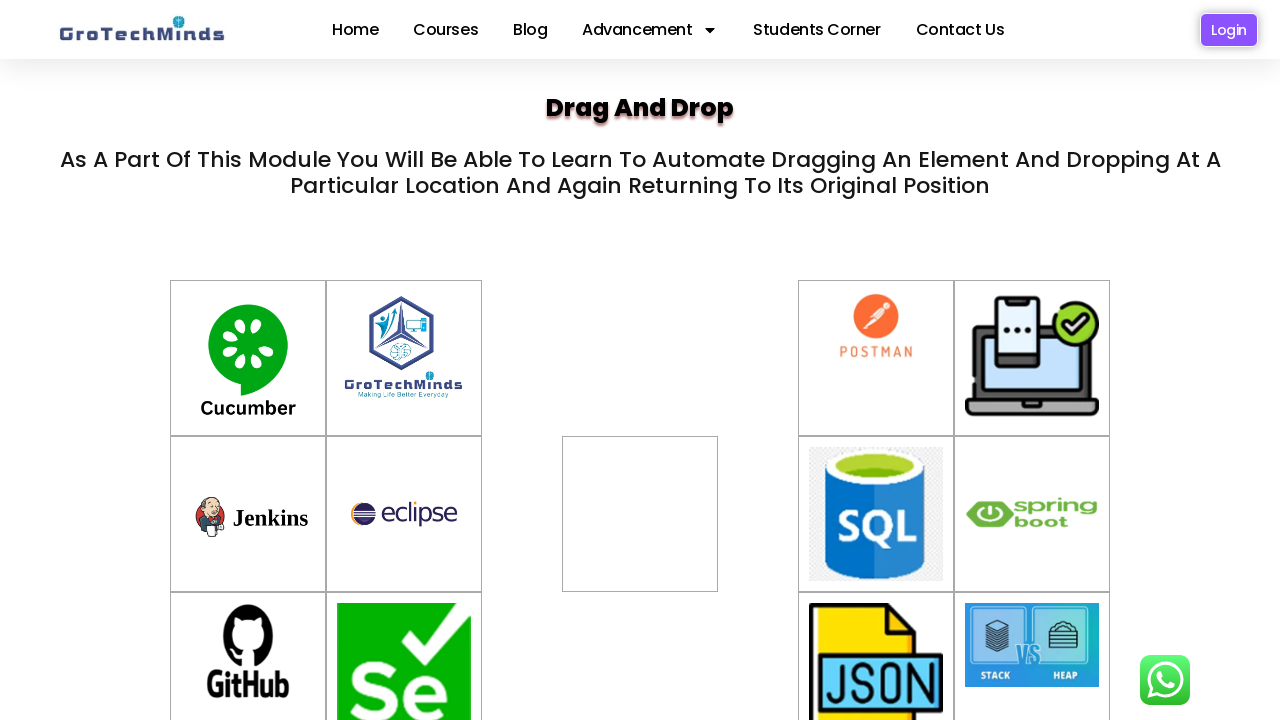

Located drop target container with id 'div2'
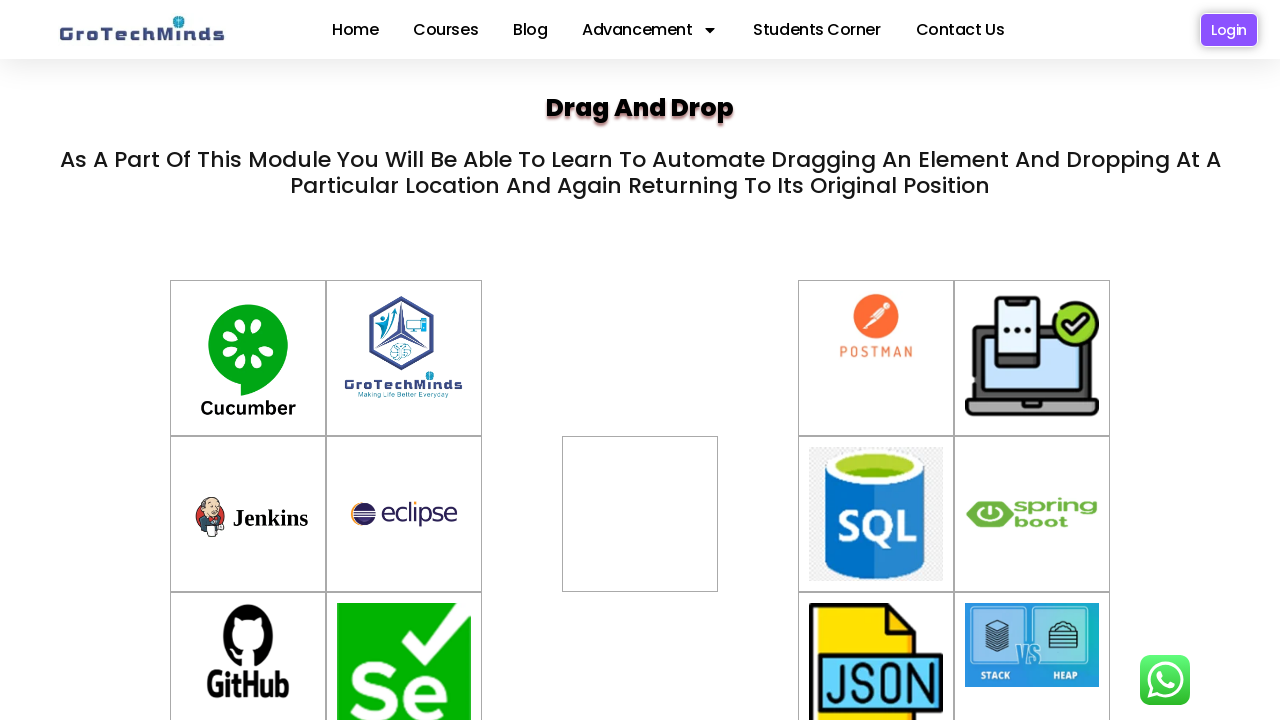

Dragged element 'drag7' and dropped it into container 'div2' at (640, 514)
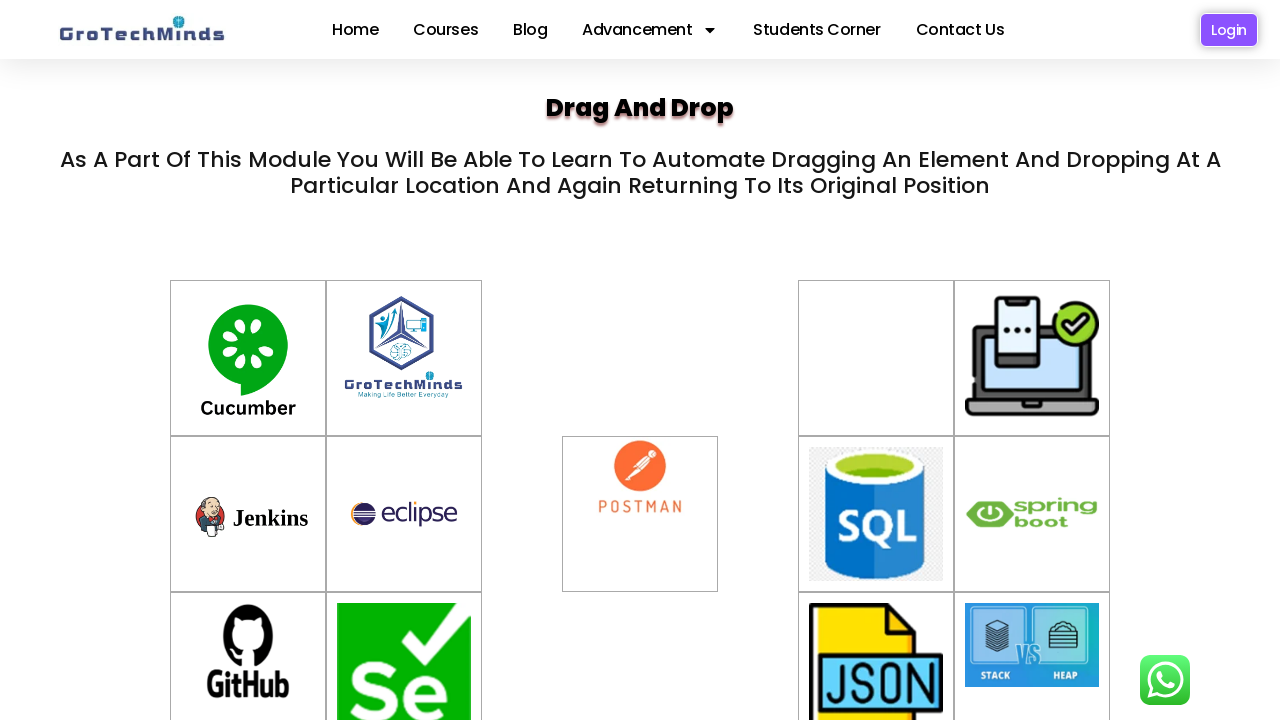

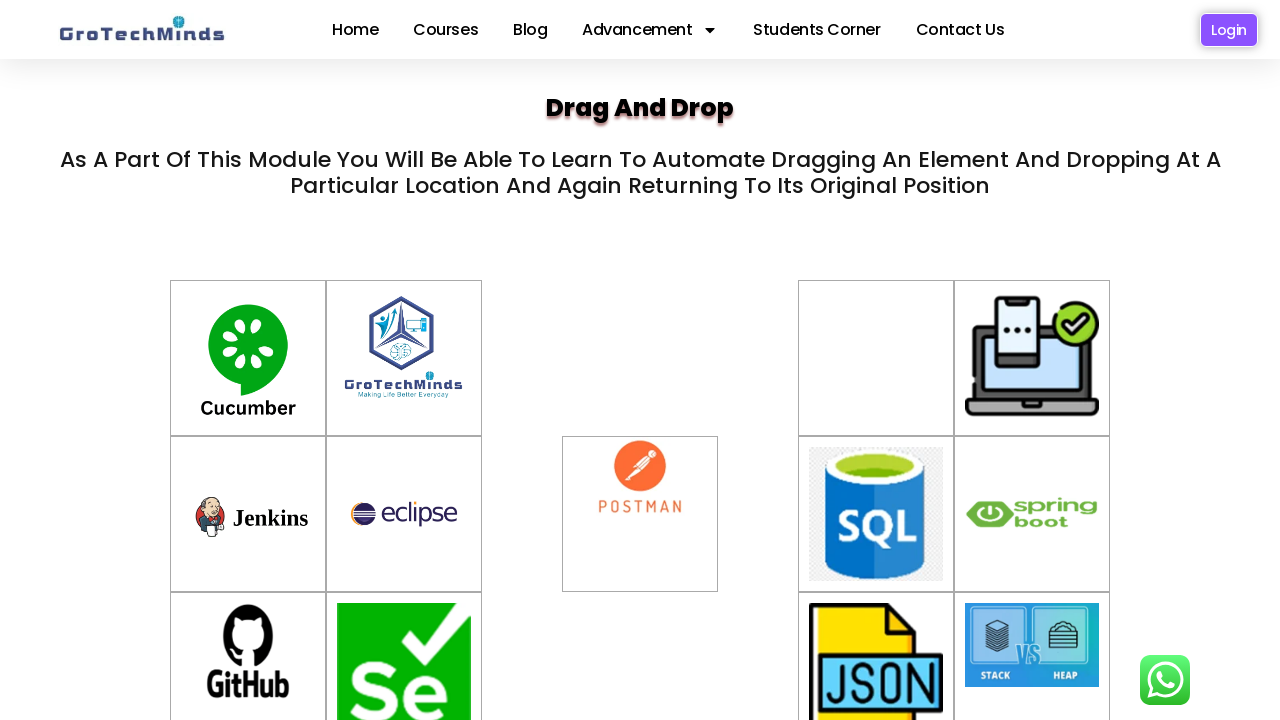